Navigates through multiple websites using browser navigation controls (forward, back, refresh)

Starting URL: https://www.geeksforgeeks.org/

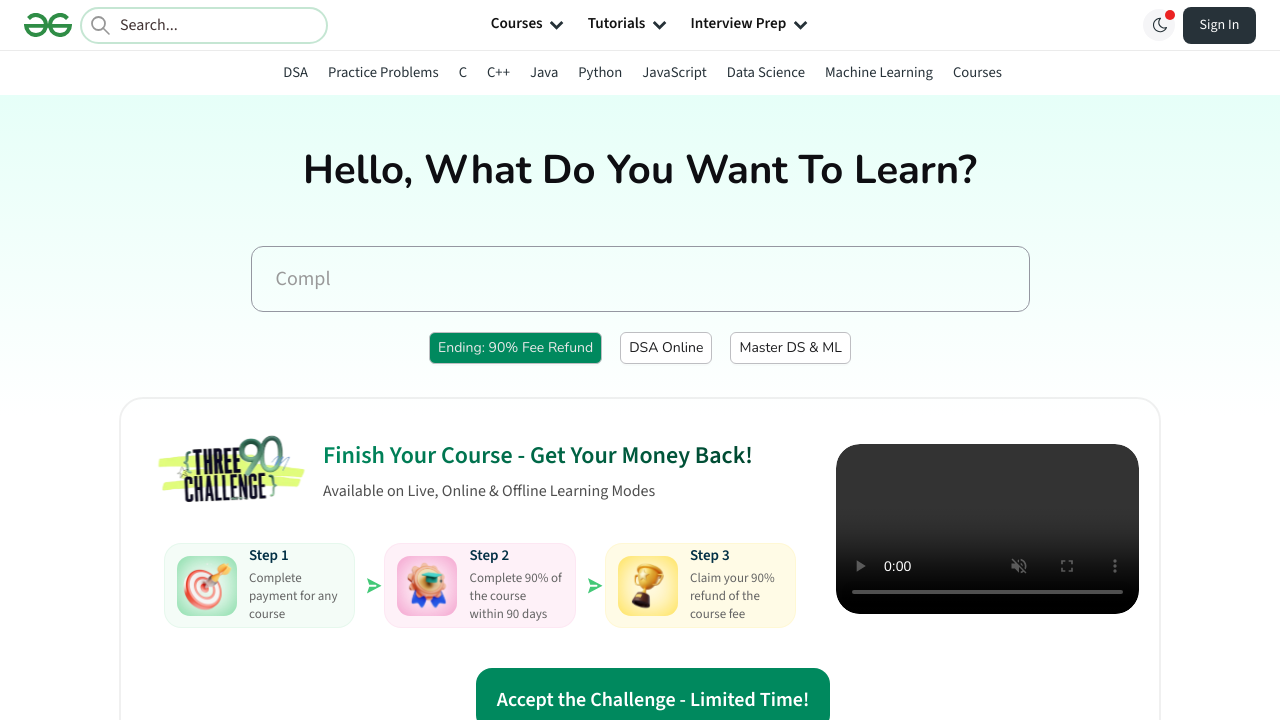

Navigated to W3Schools website
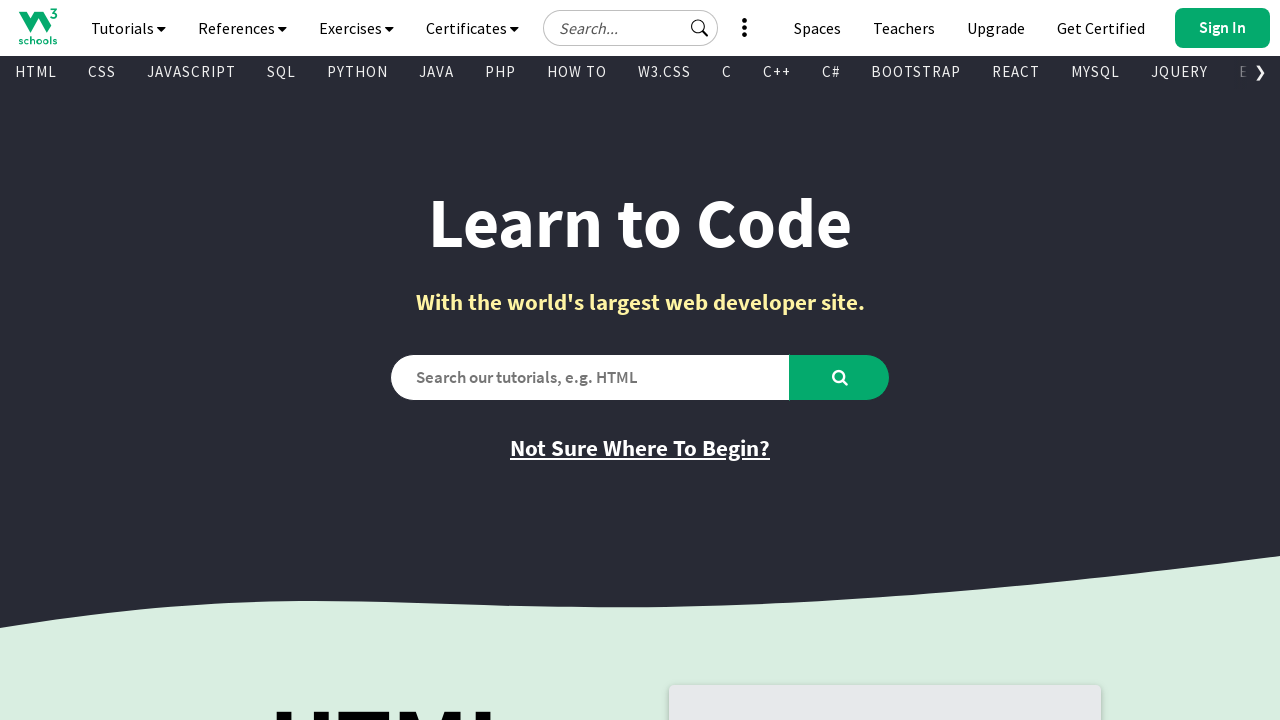

Attempted to navigate forward in browser history
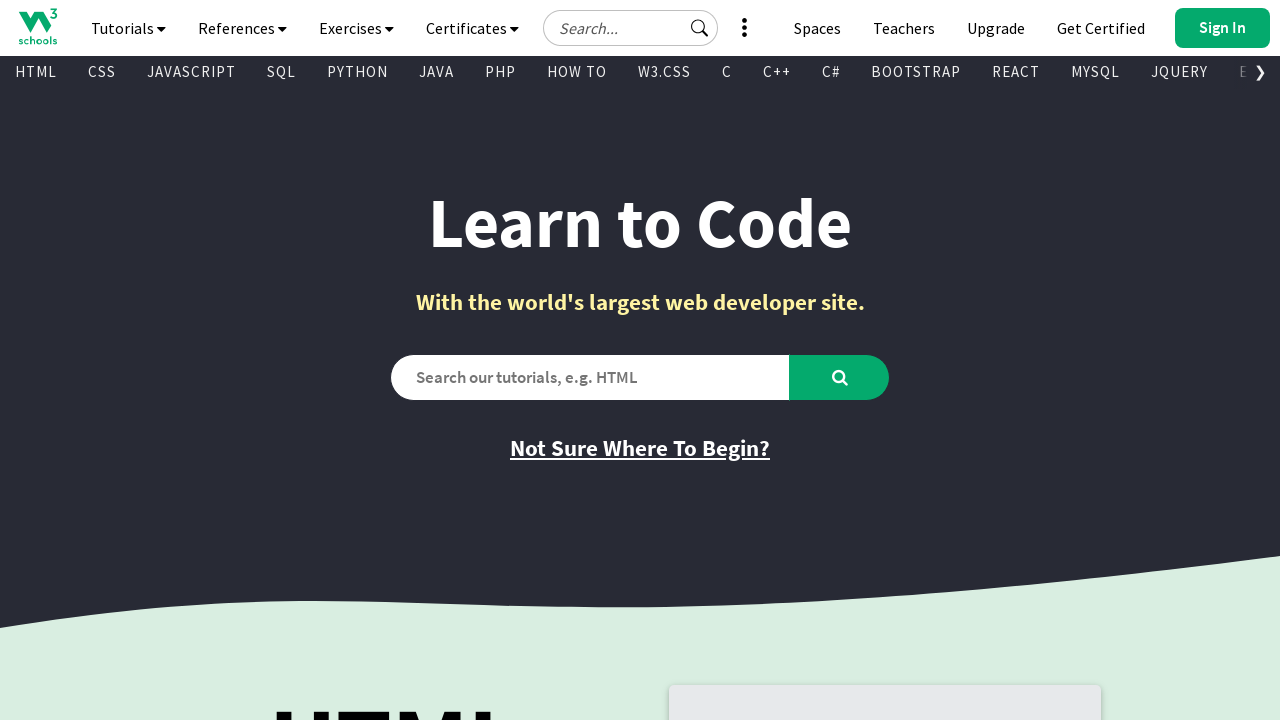

Refreshed the current page
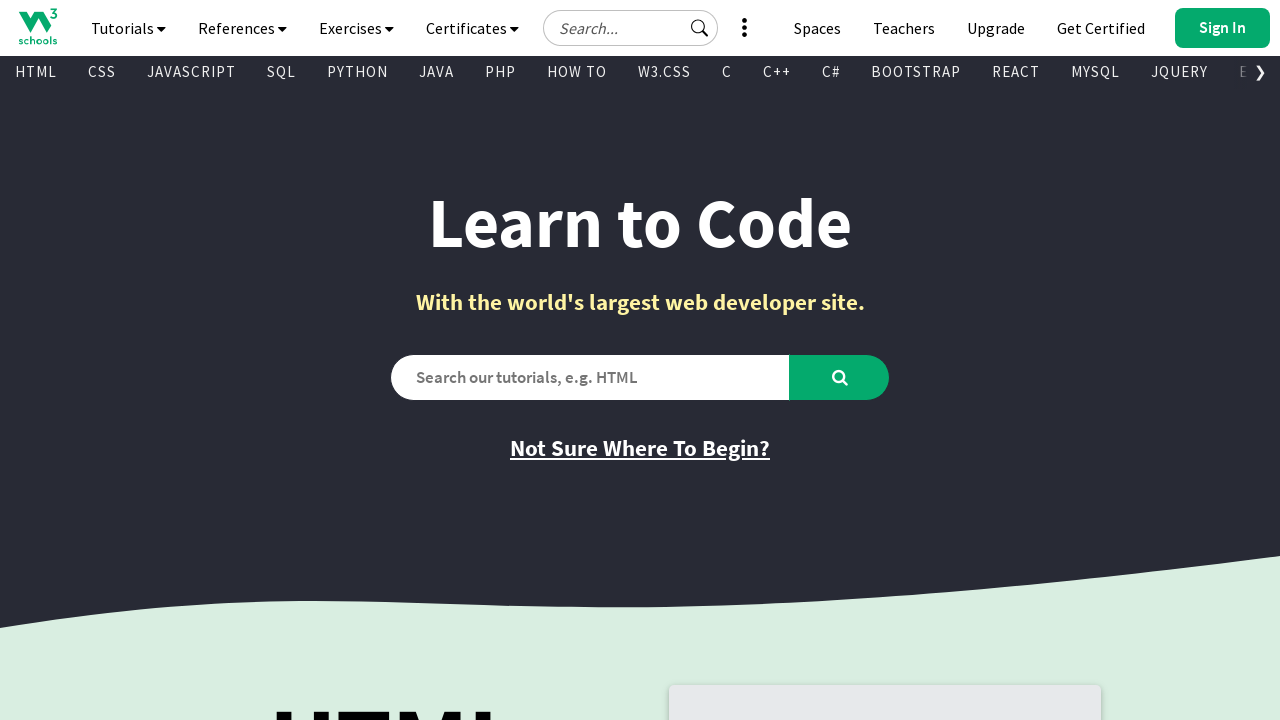

Navigated back to GeeksforGeeks website
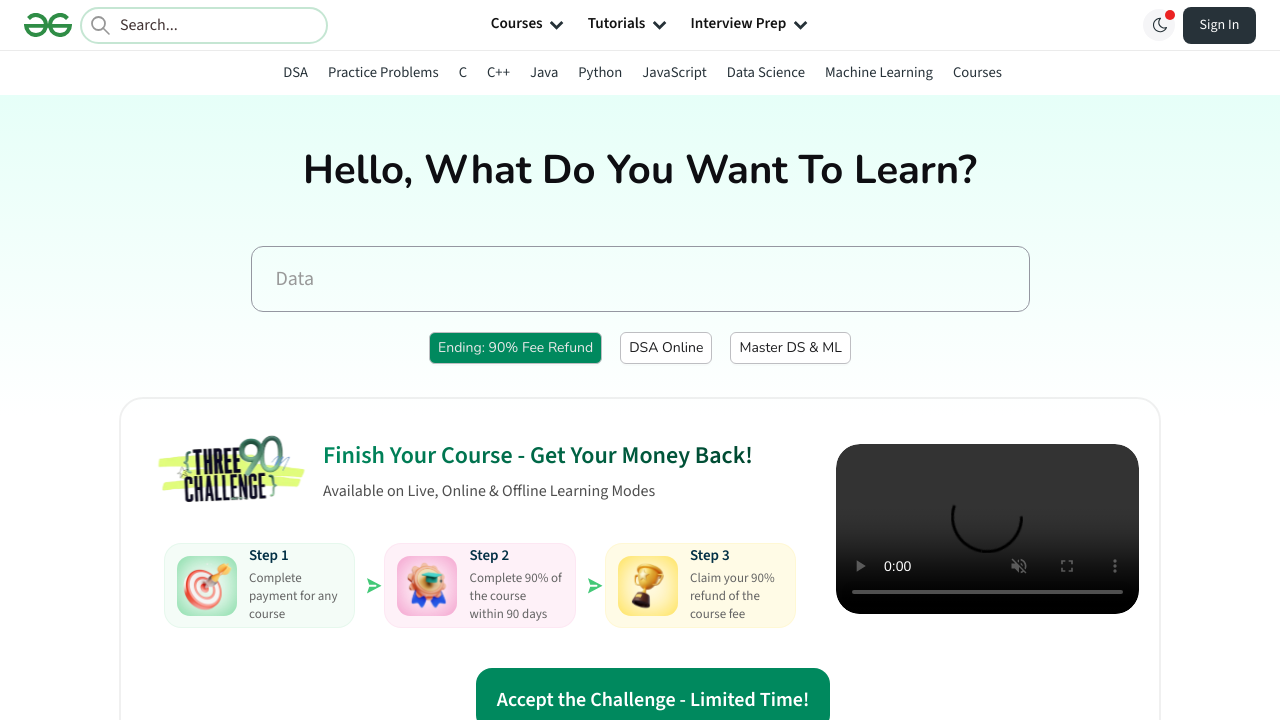

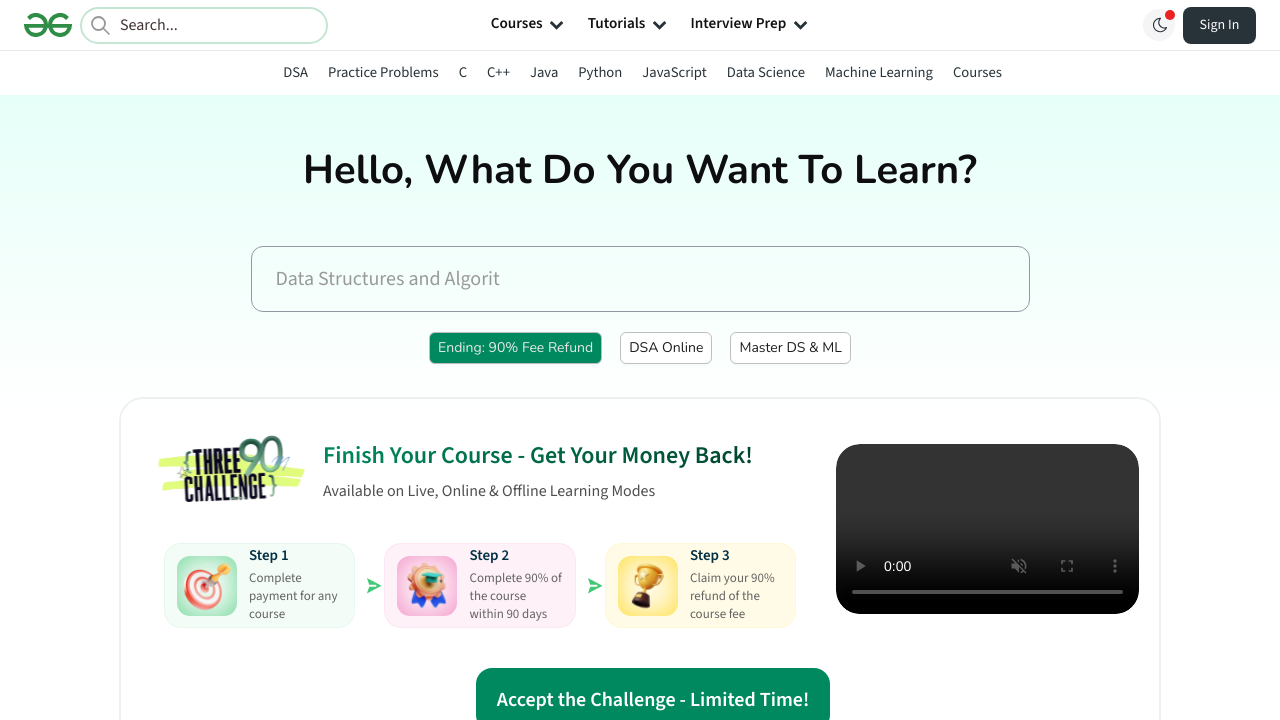